Tests multi-window handling by opening a new browser tab, navigating to a different page, extracting a course name, then switching back to the parent window and filling a form field with the extracted text

Starting URL: https://rahulshettyacademy.com/angularpractice/

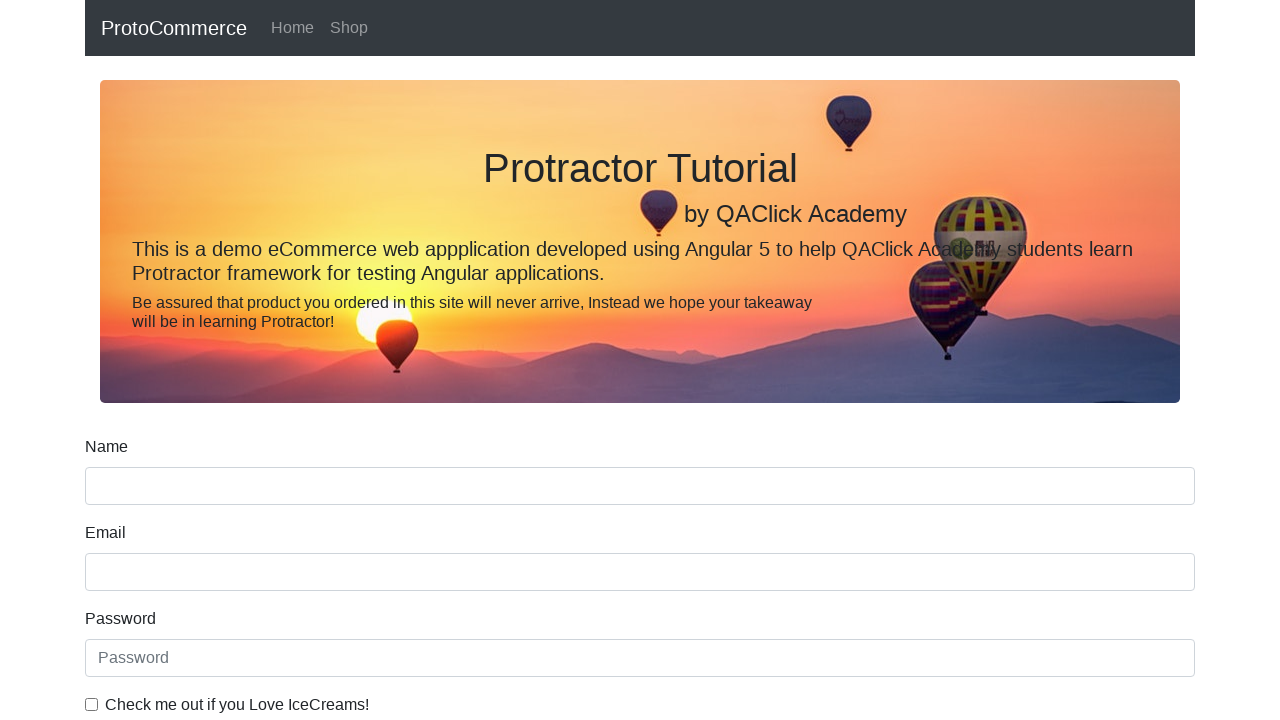

Opened a new browser tab
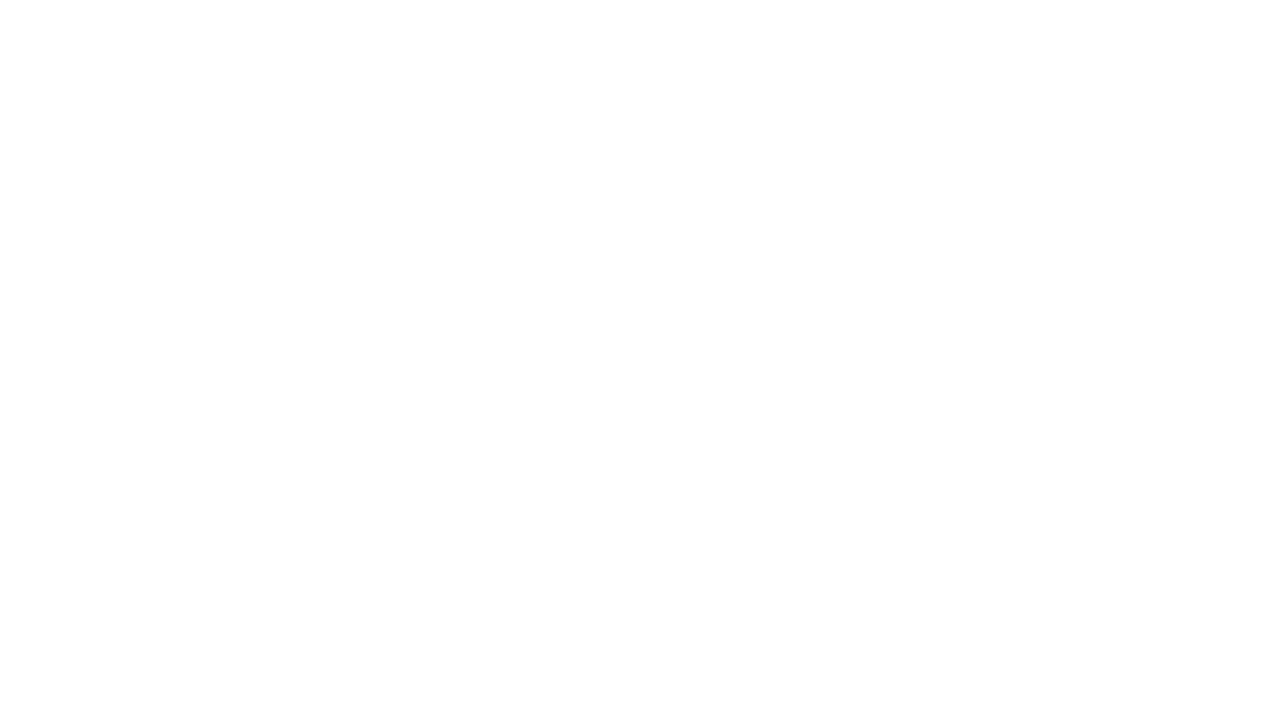

Navigated to https://rahulshettyacademy.com/ in new tab
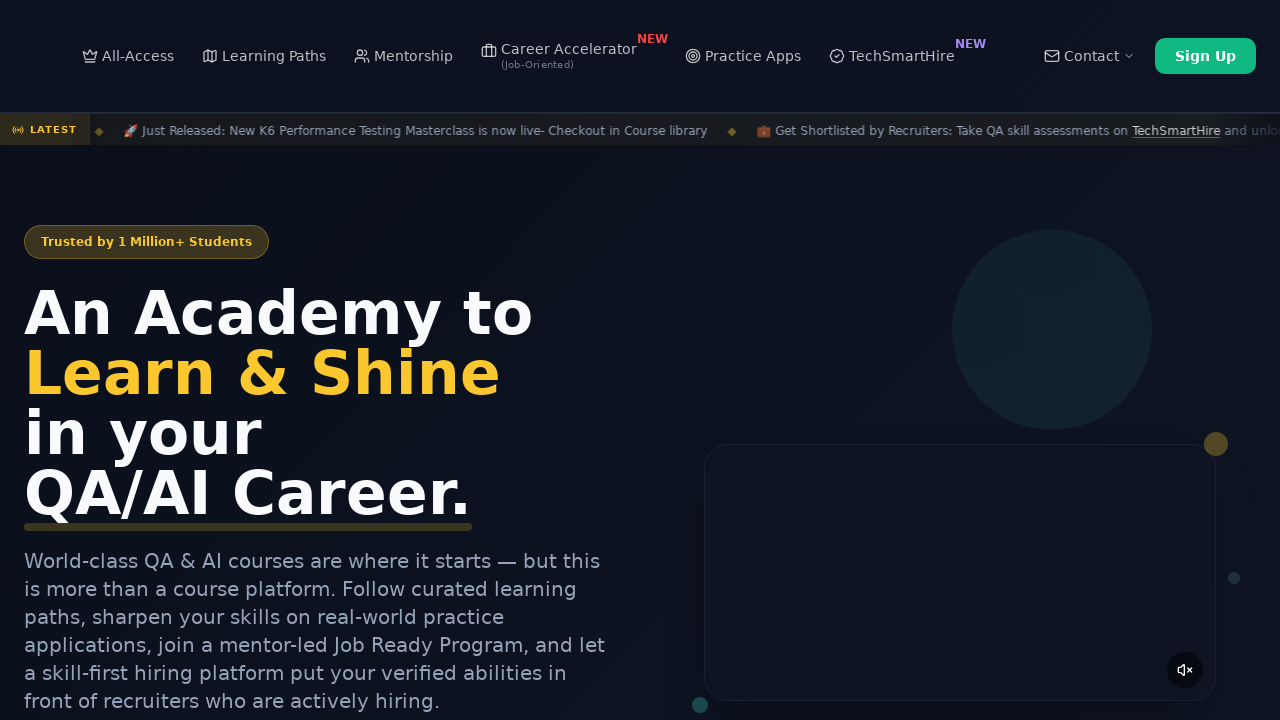

Located course links in new tab
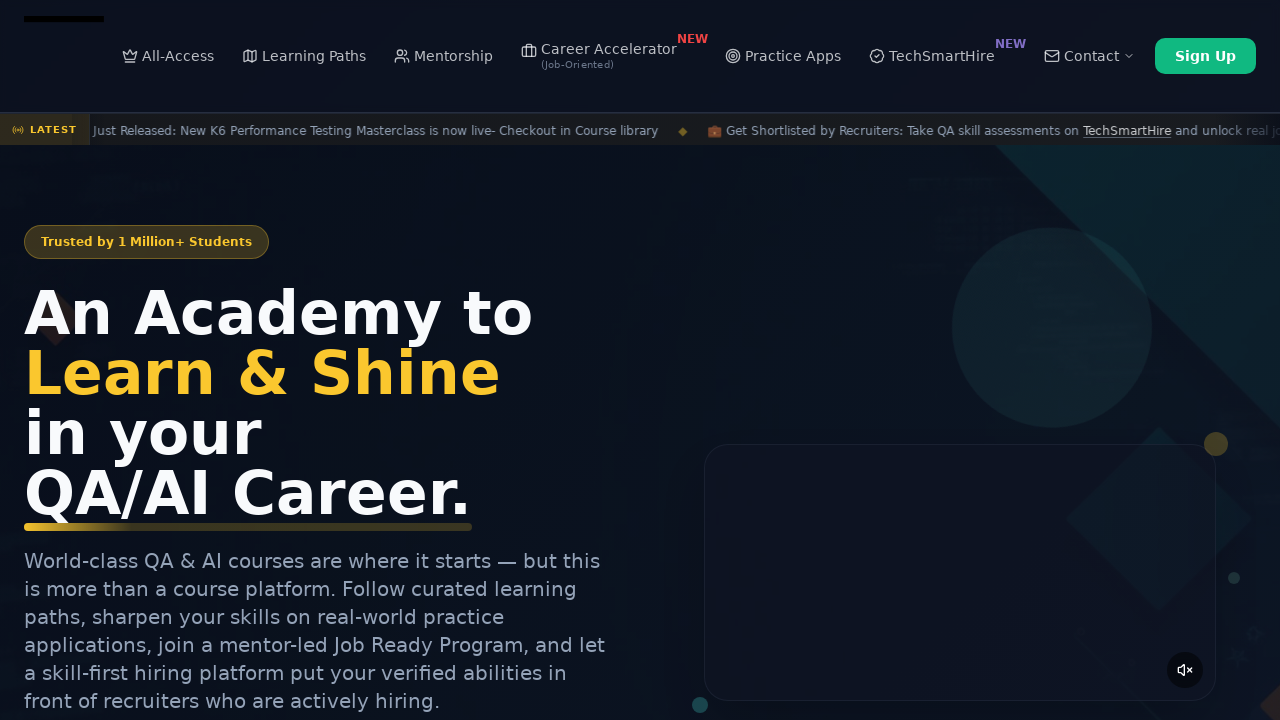

Extracted course name: 'Playwright Testing'
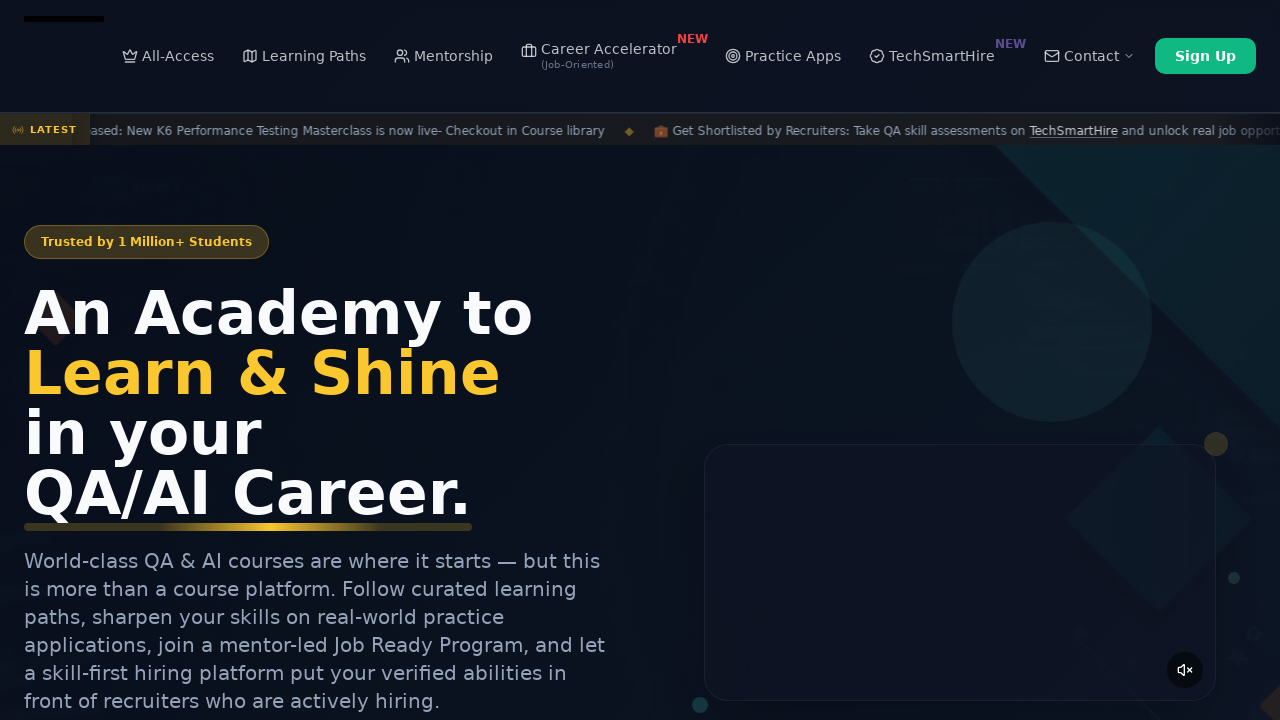

Filled name field with extracted course name: 'Playwright Testing' in original tab on input[name='name']
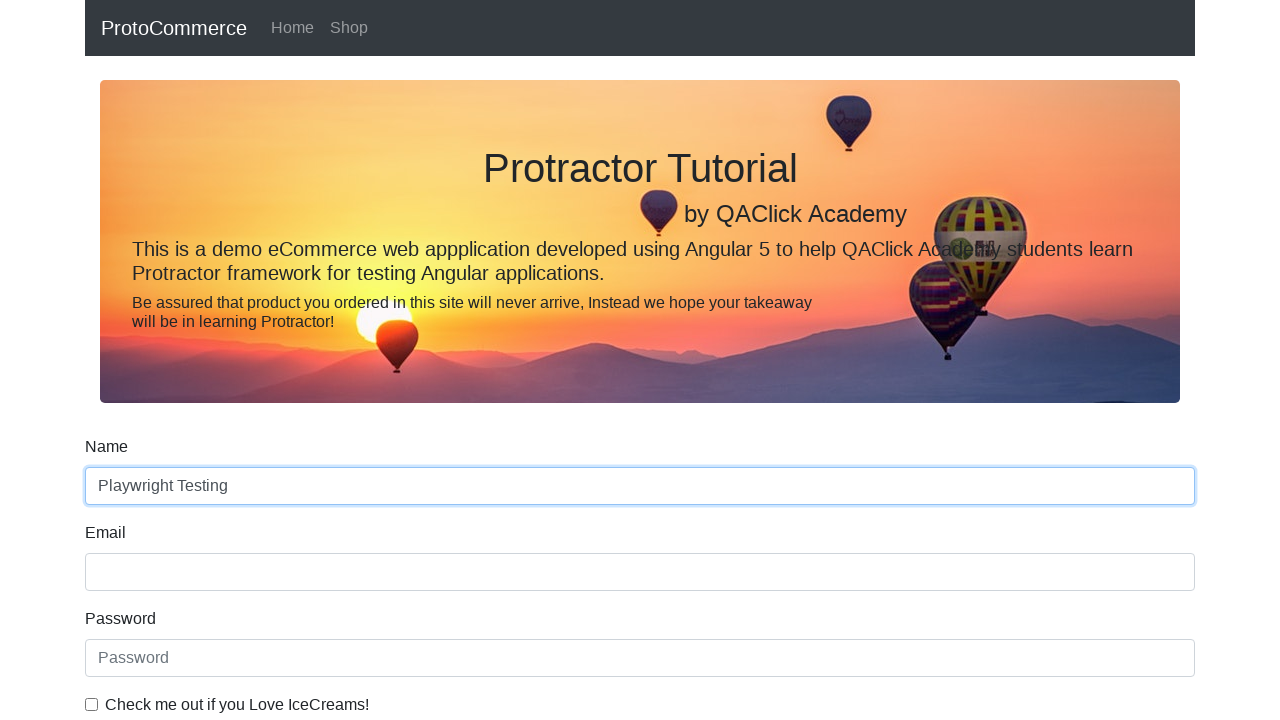

Closed the new browser tab
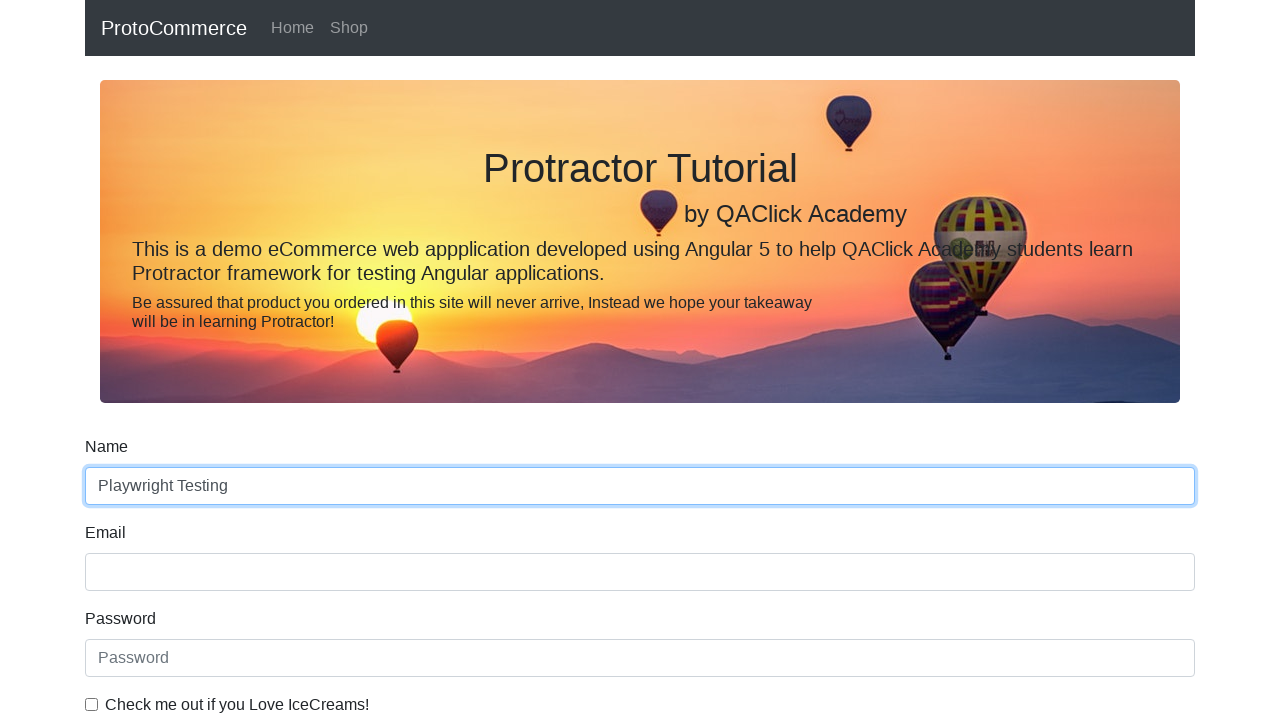

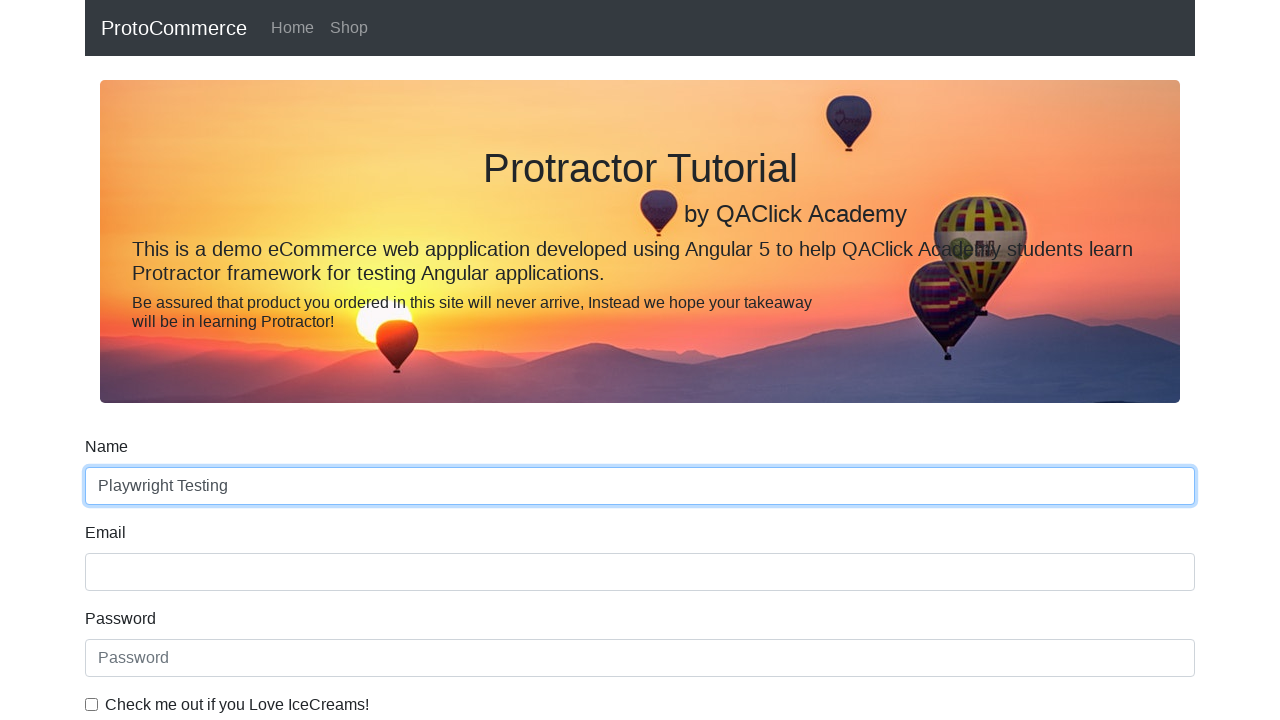